Tests infinite scroll functionality on pikabu.ru by scrolling through the feed multiple times, moving to the last article element to trigger loading of new content.

Starting URL: https://pikabu.ru/

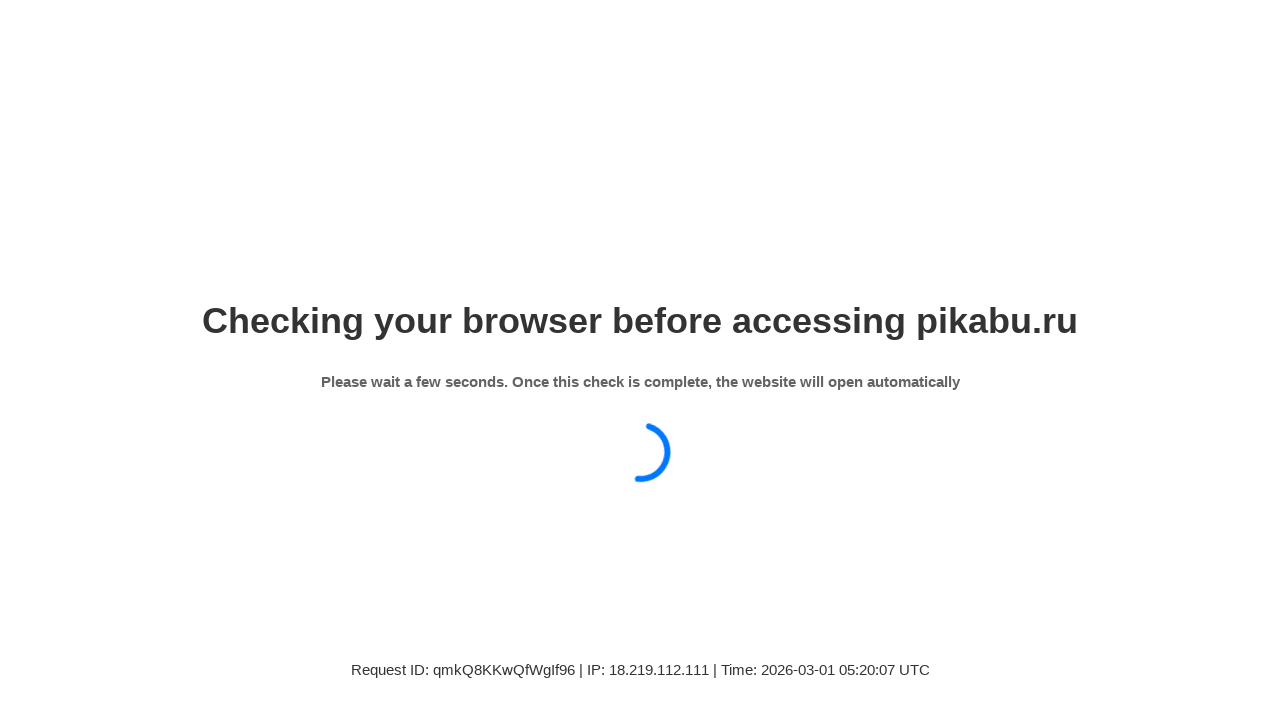

Waited for article elements to load
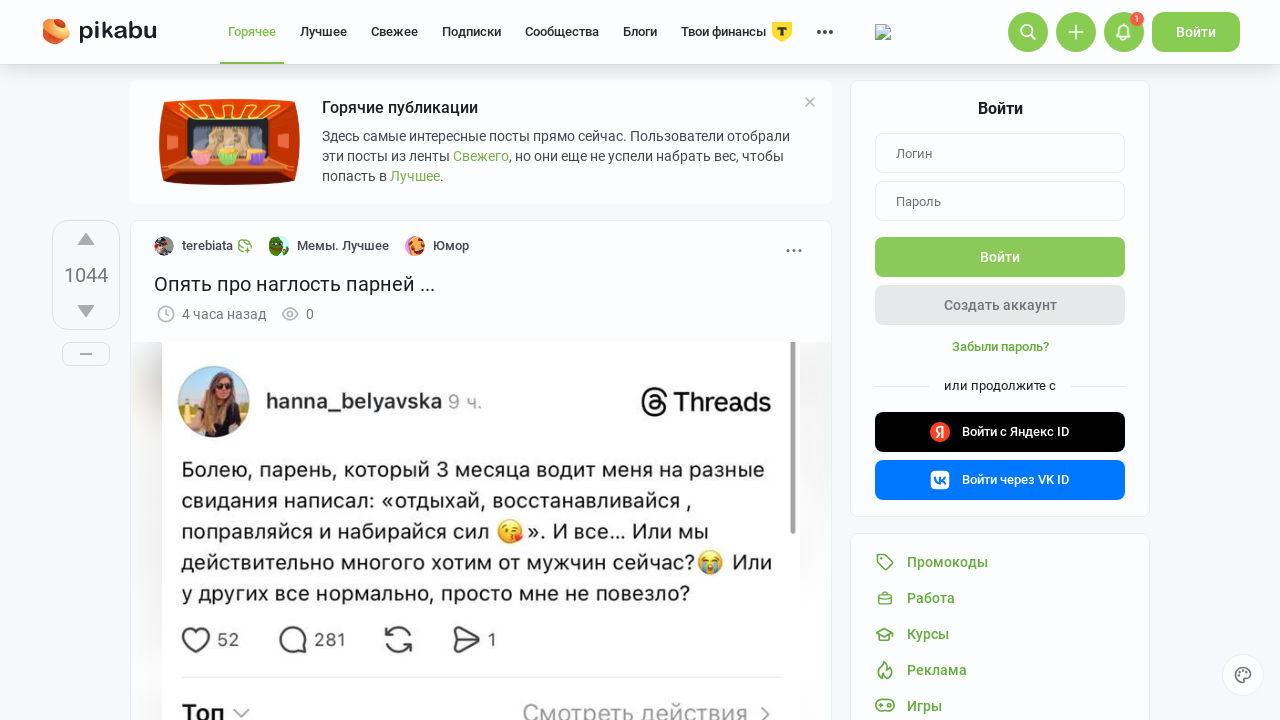

Located all article elements on the page
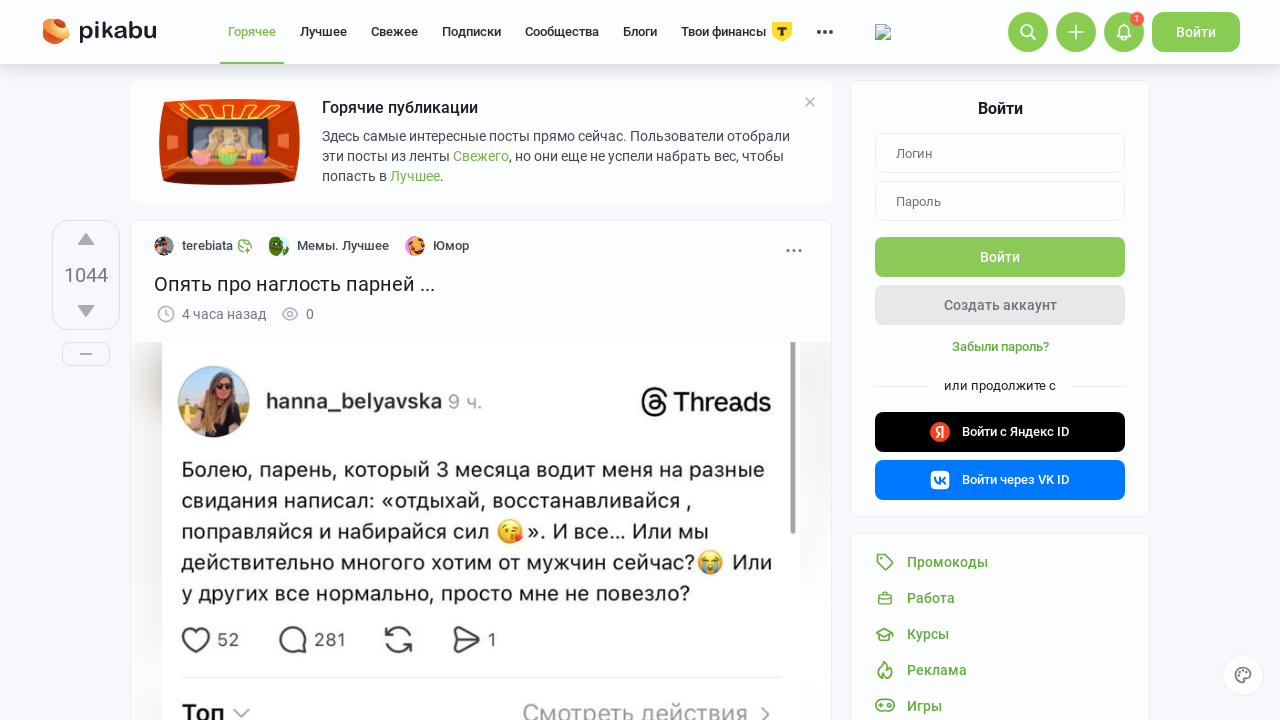

Counted 12 articles on the page
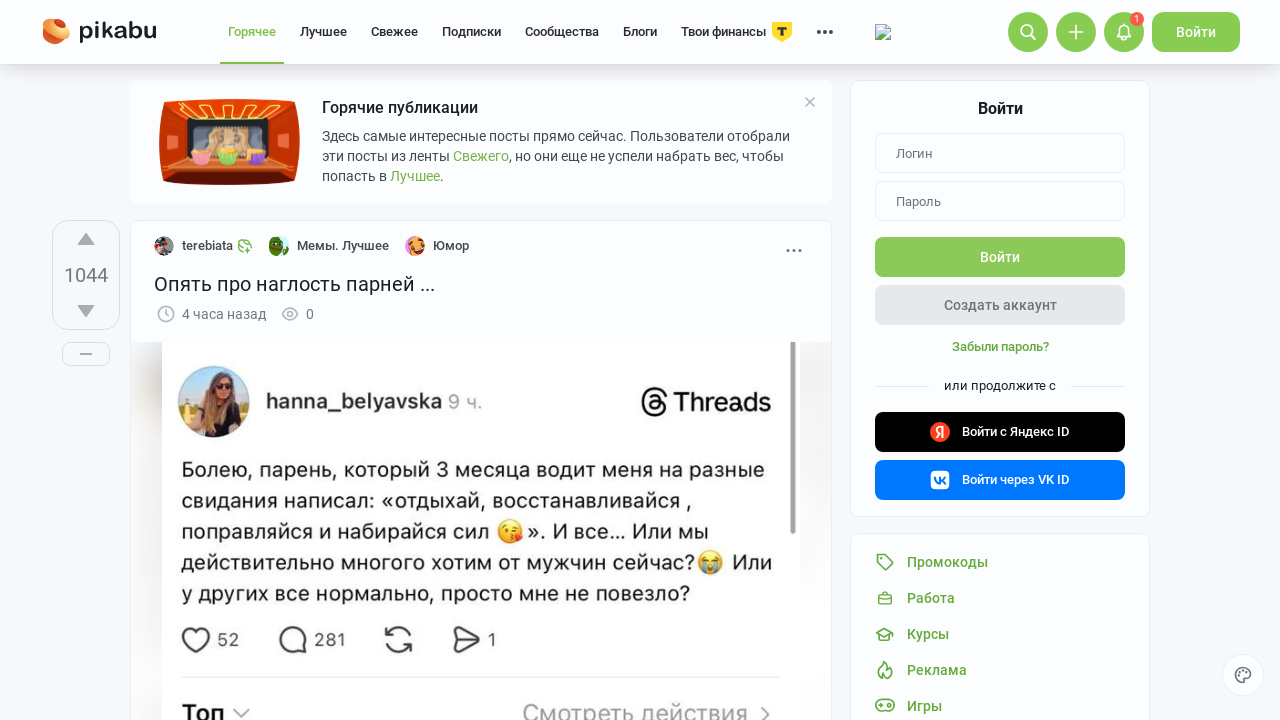

Scrolled to the last article (article #12) to trigger infinite scroll loading
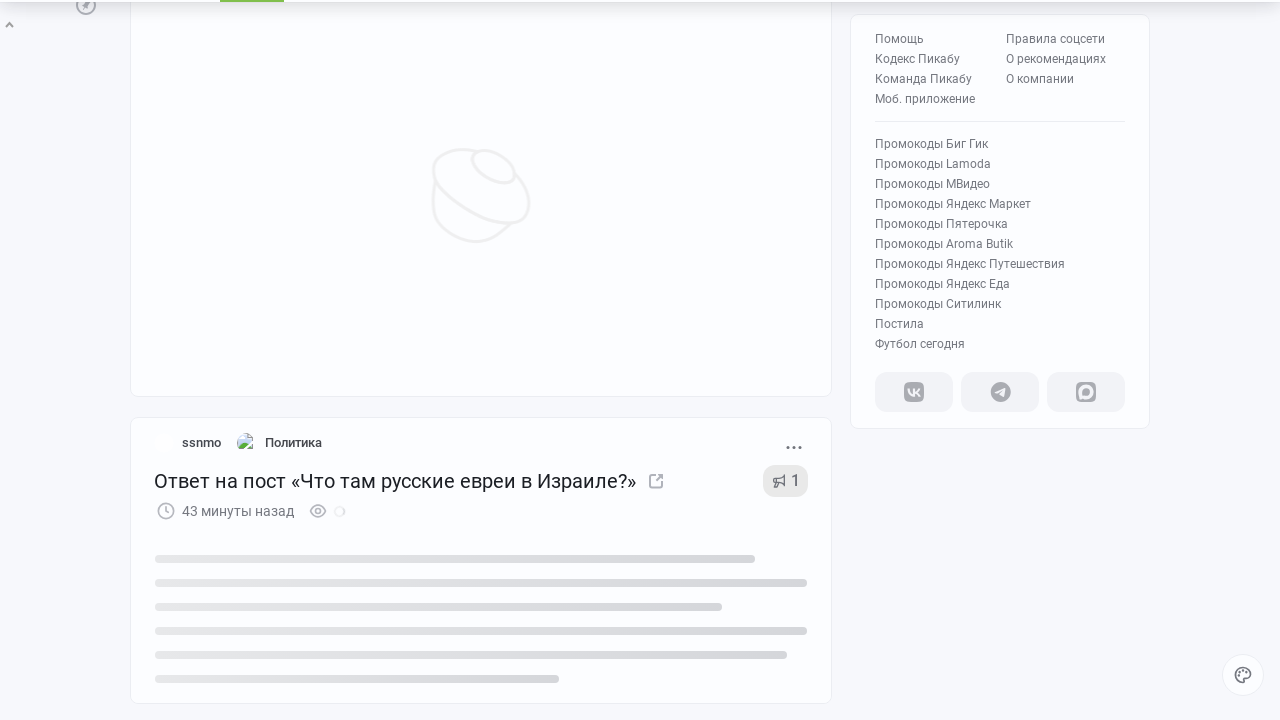

Waited 3 seconds for new content to load after scrolling
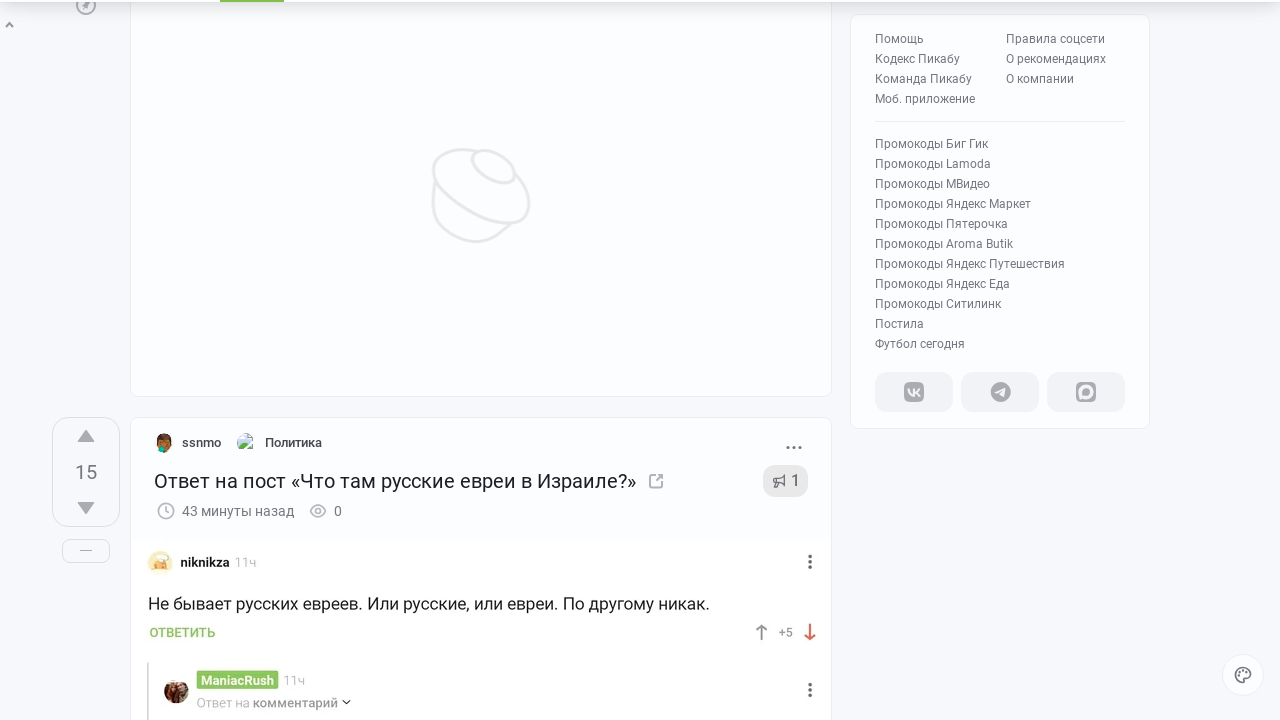

Waited for article elements to load
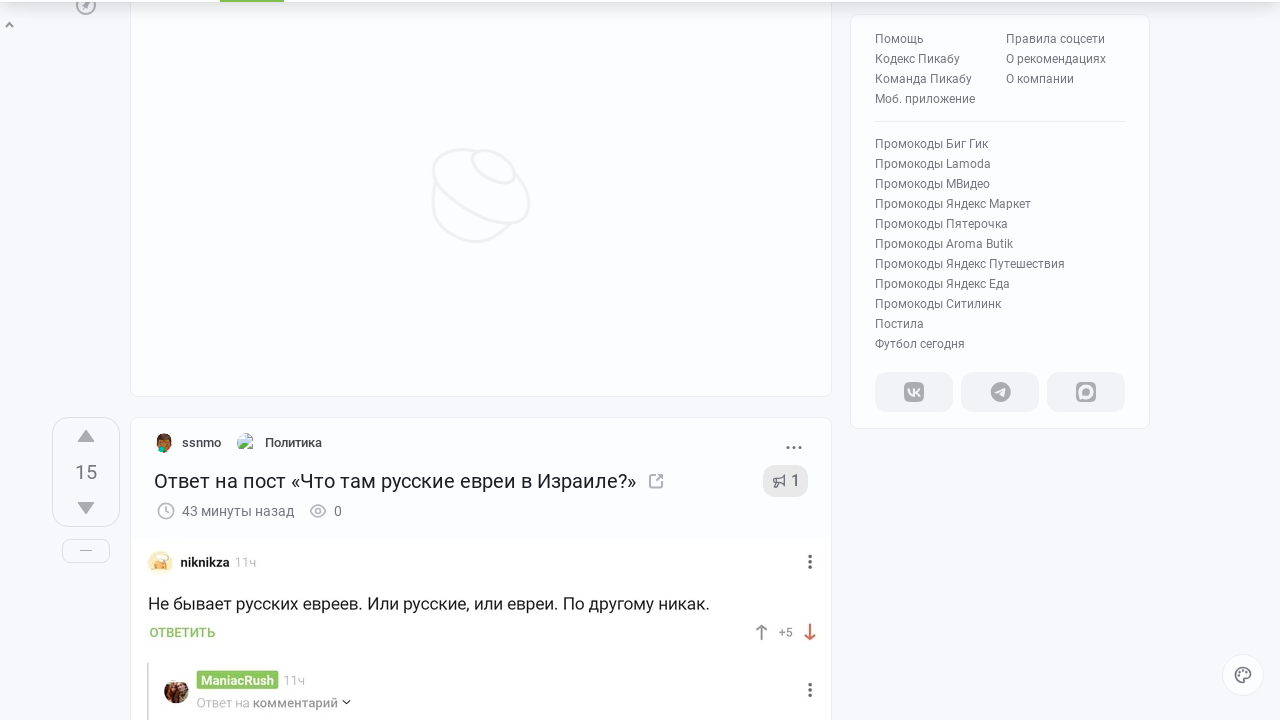

Located all article elements on the page
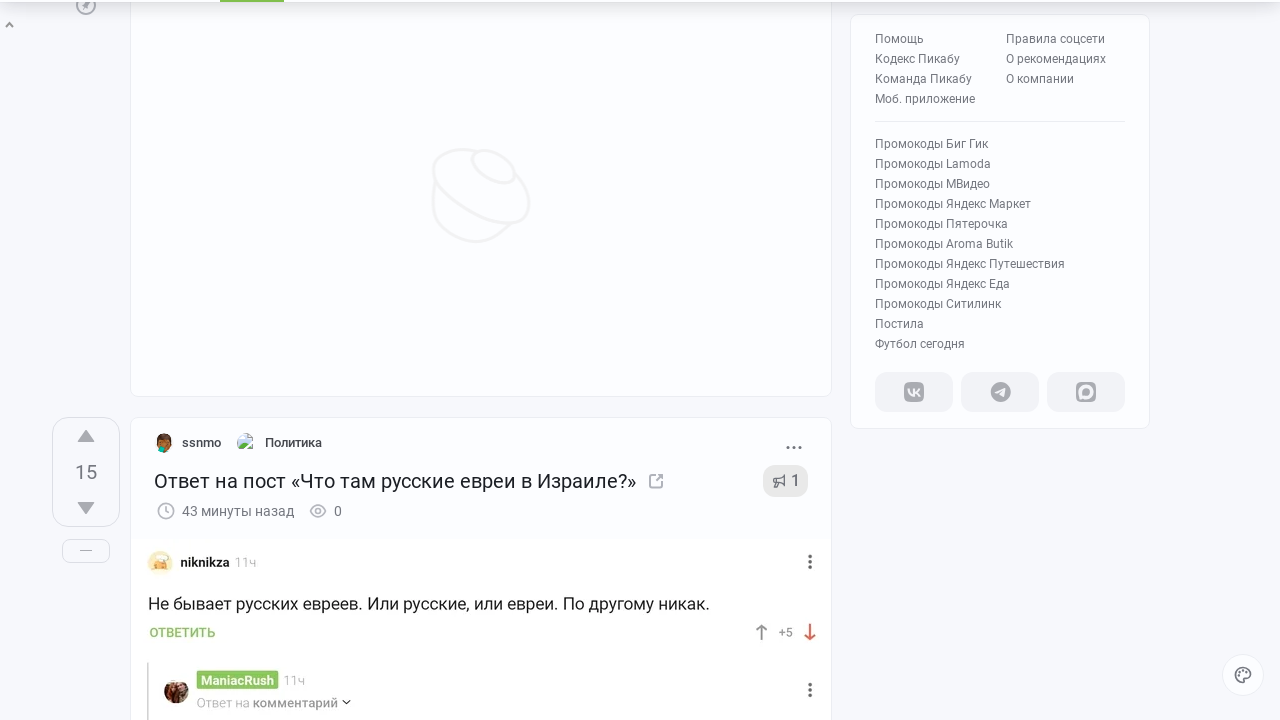

Counted 21 articles on the page
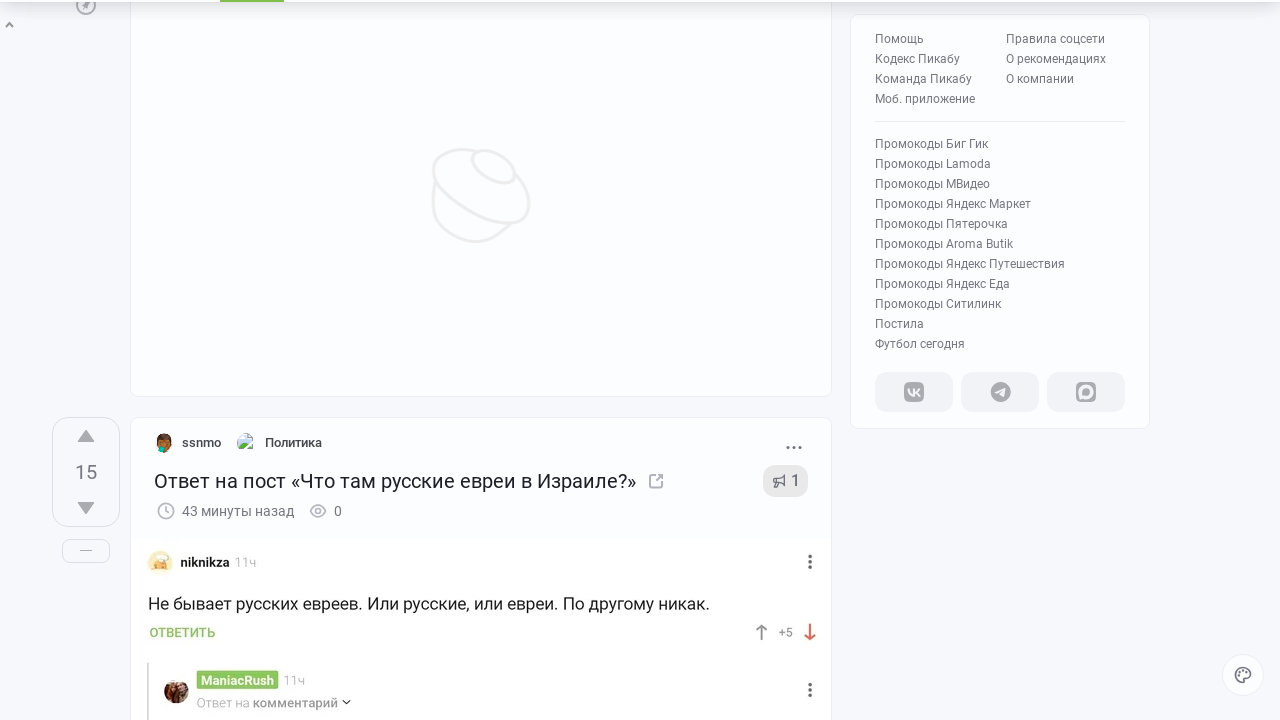

Scrolled to the last article (article #21) to trigger infinite scroll loading
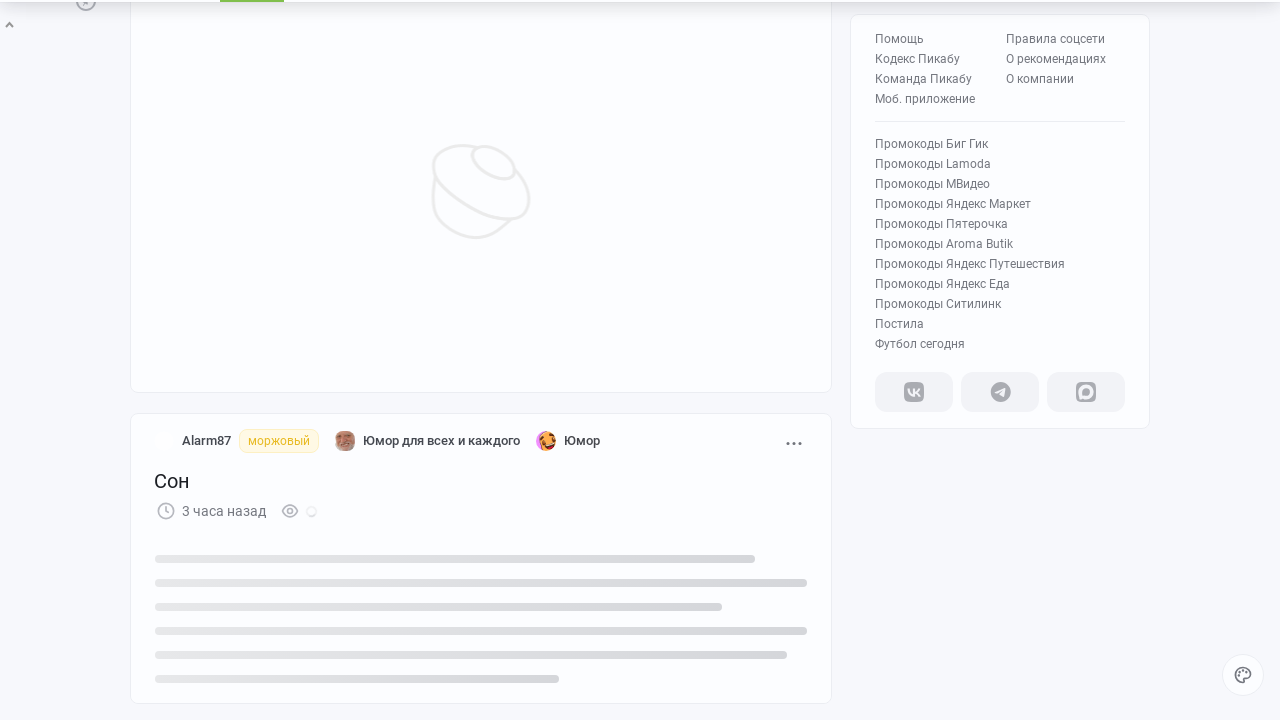

Waited 3 seconds for new content to load after scrolling
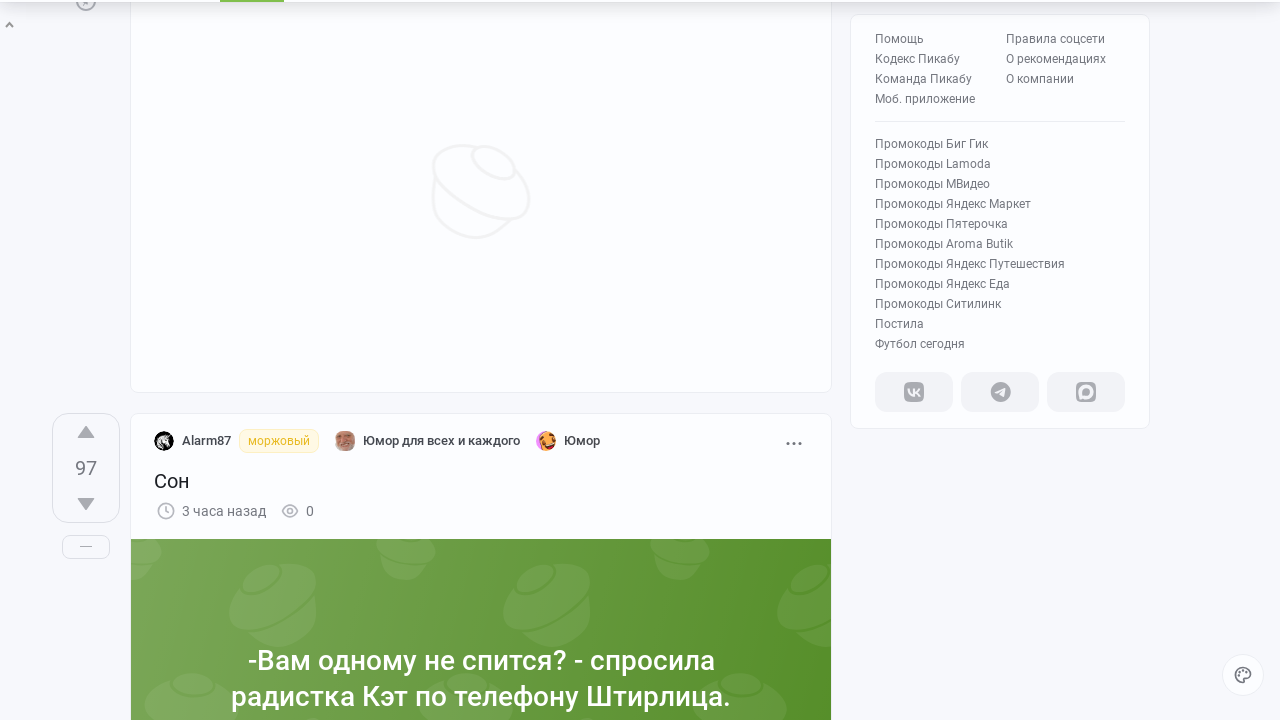

Waited for article elements to load
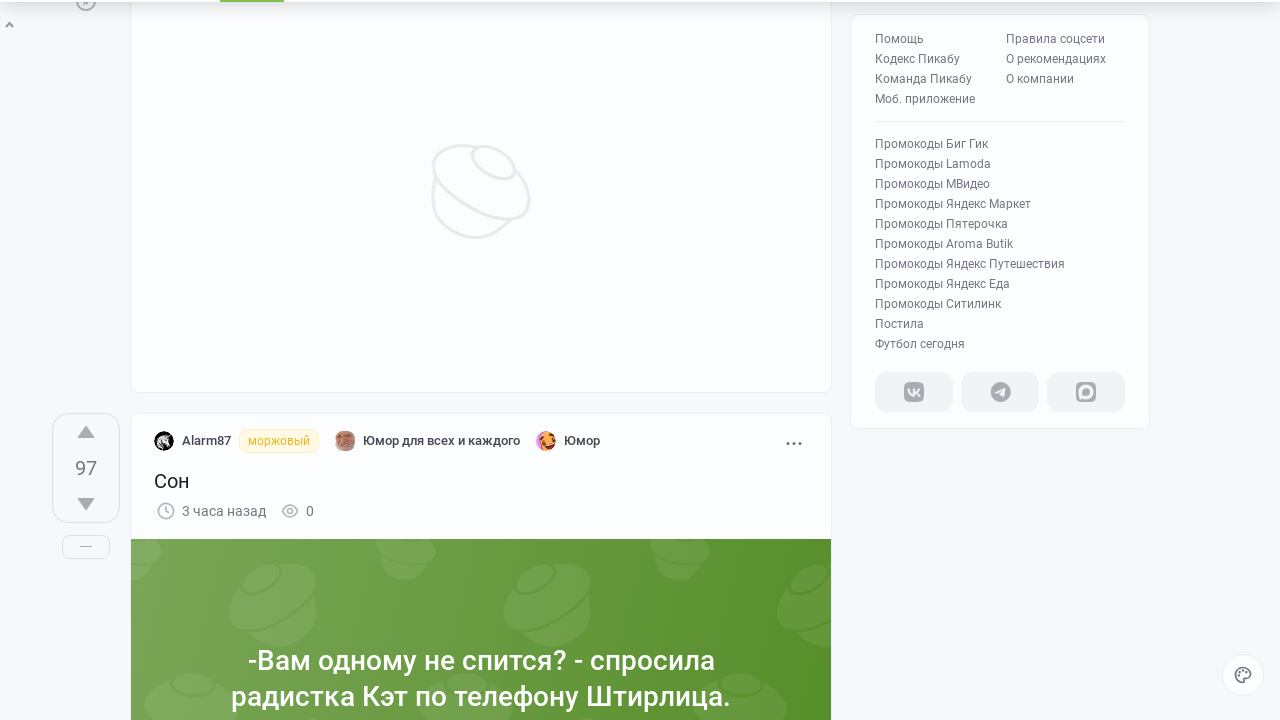

Located all article elements on the page
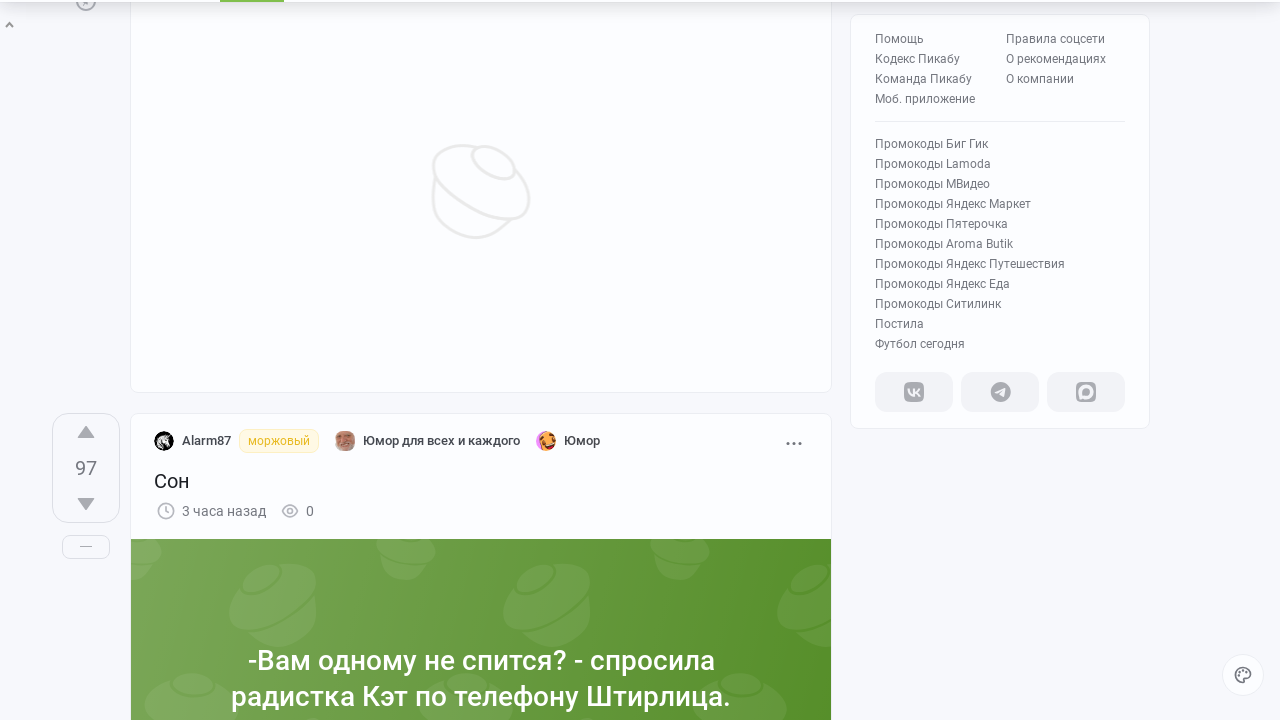

Counted 30 articles on the page
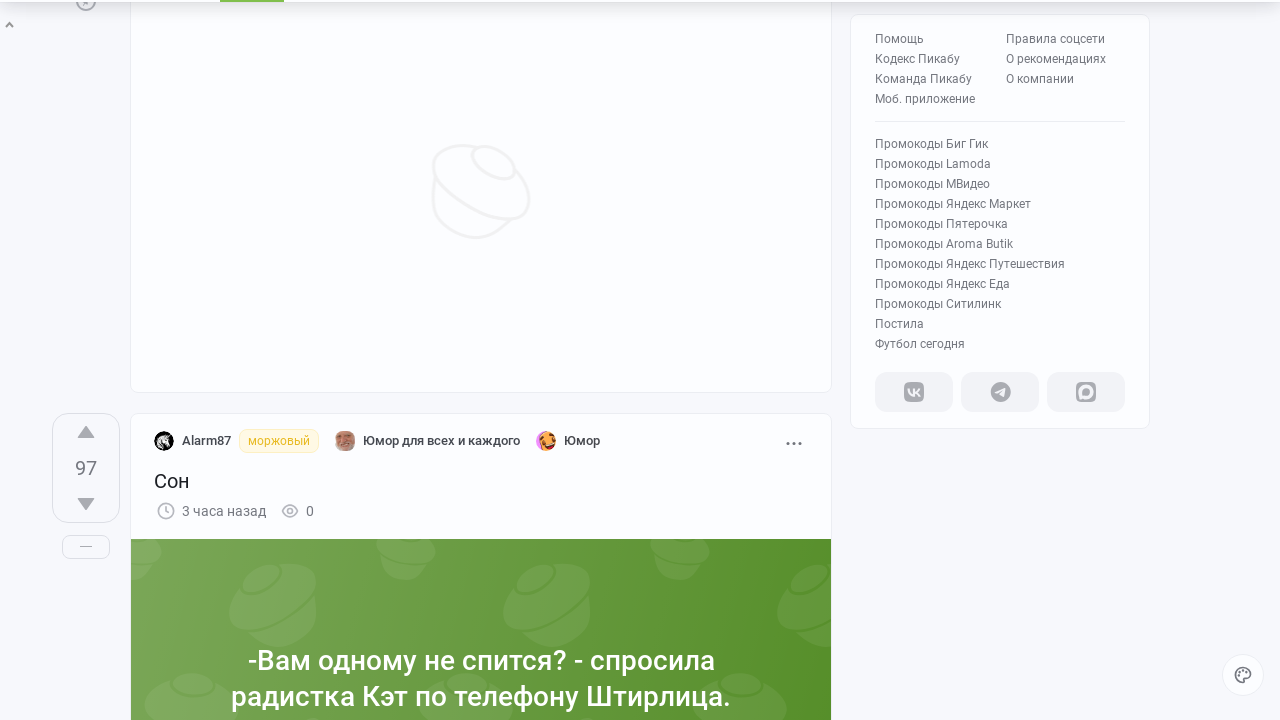

Scrolled to the last article (article #30) to trigger infinite scroll loading
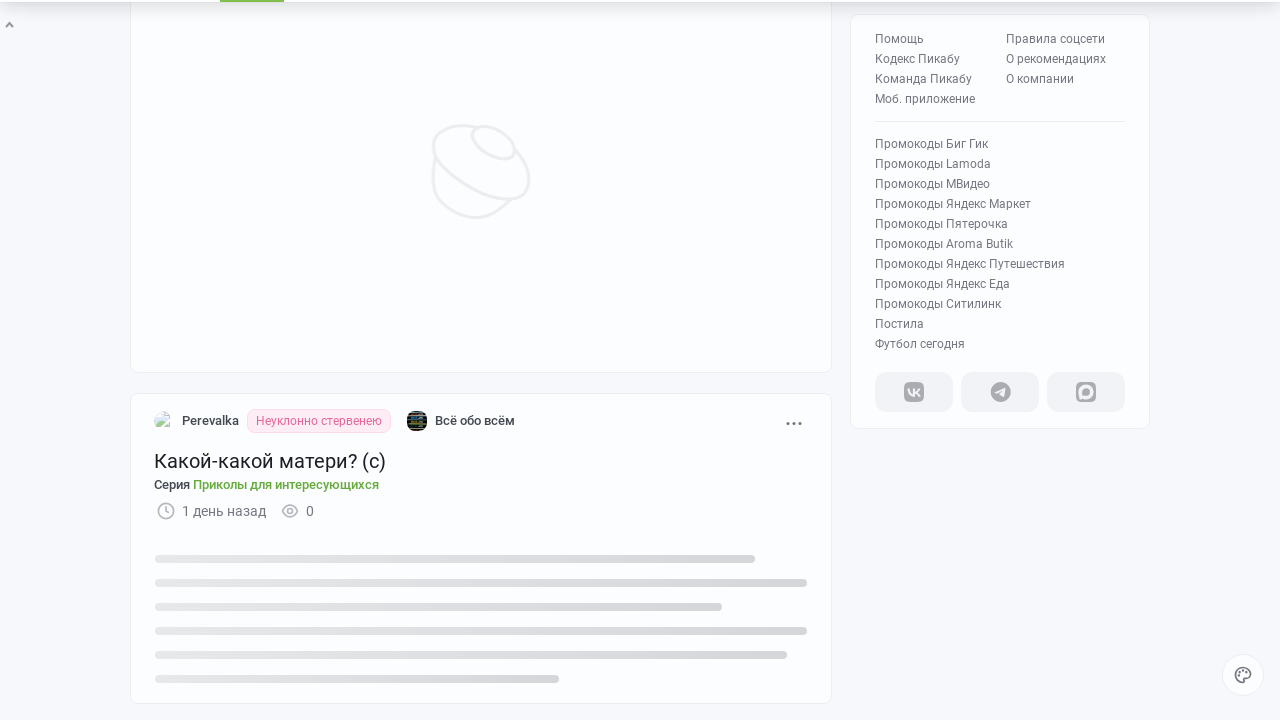

Waited 3 seconds for new content to load after scrolling
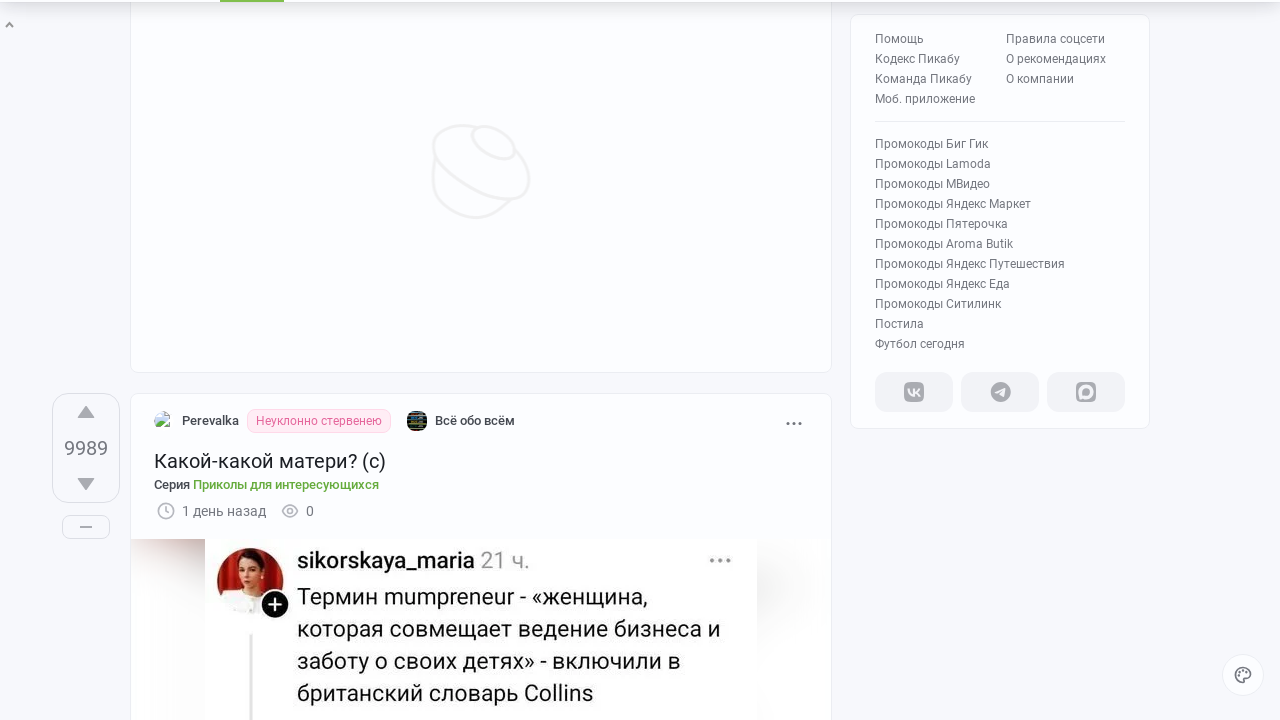

Waited for article elements to load
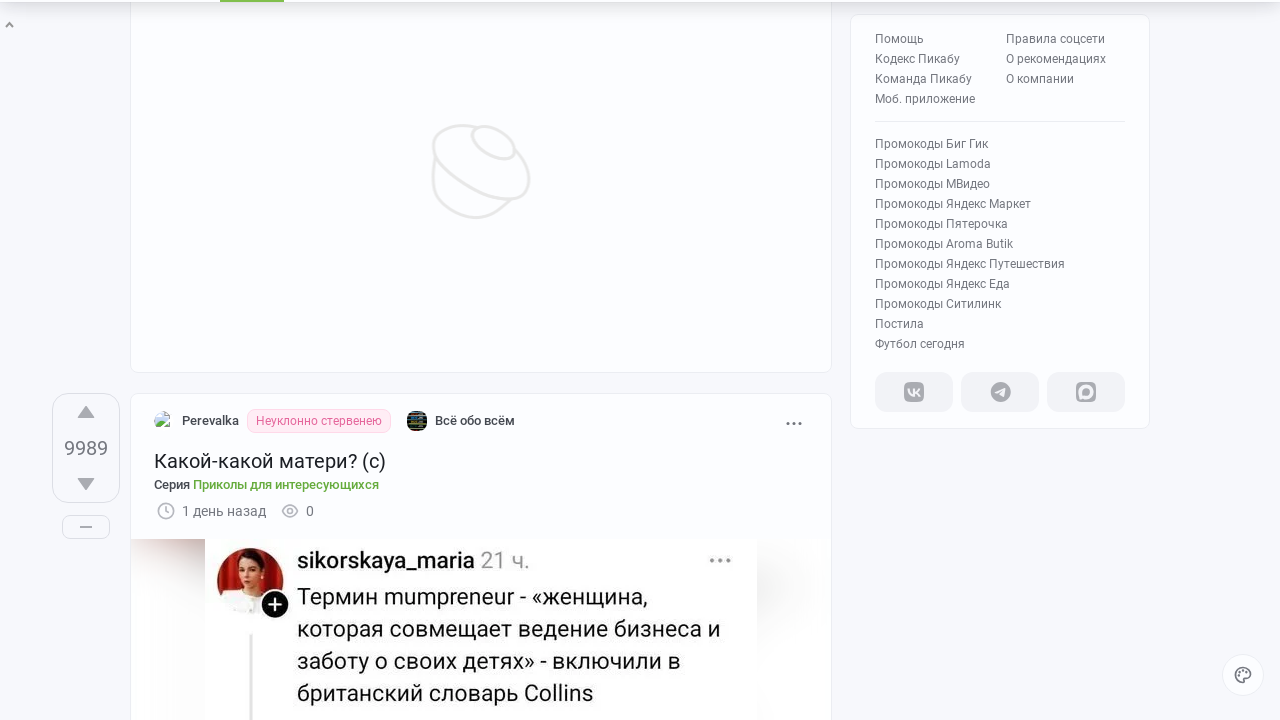

Located all article elements on the page
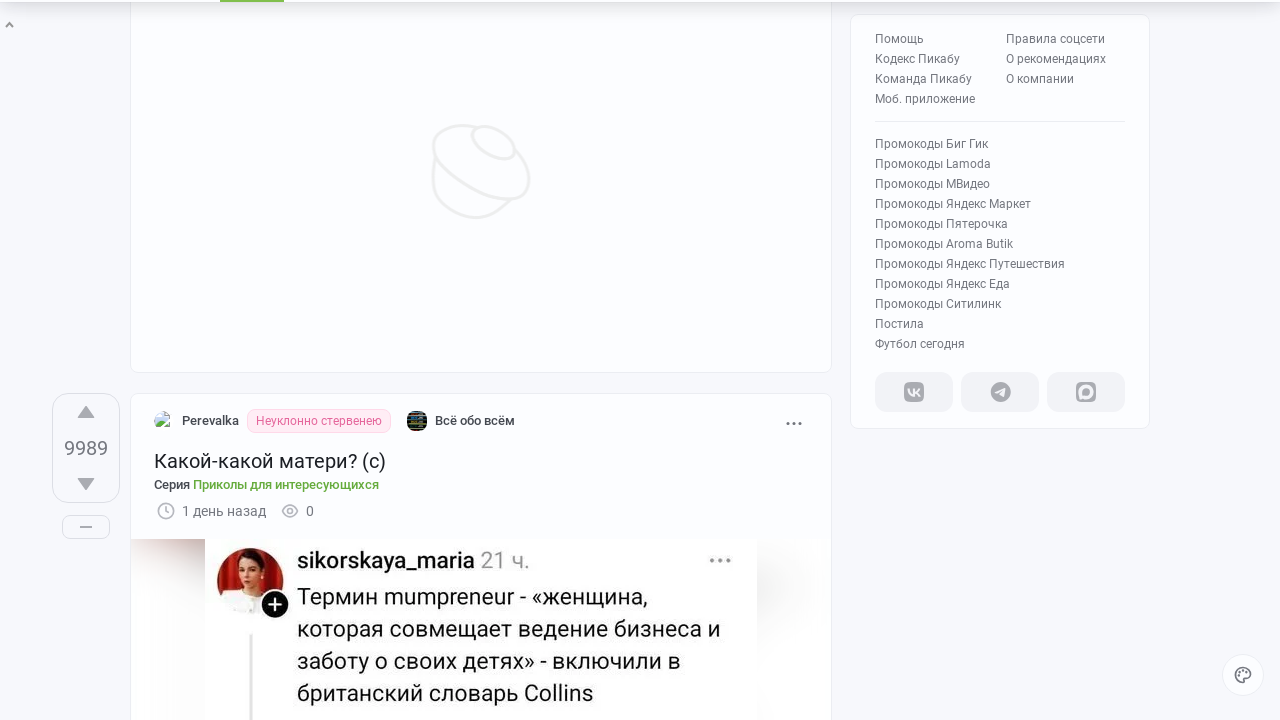

Counted 39 articles on the page
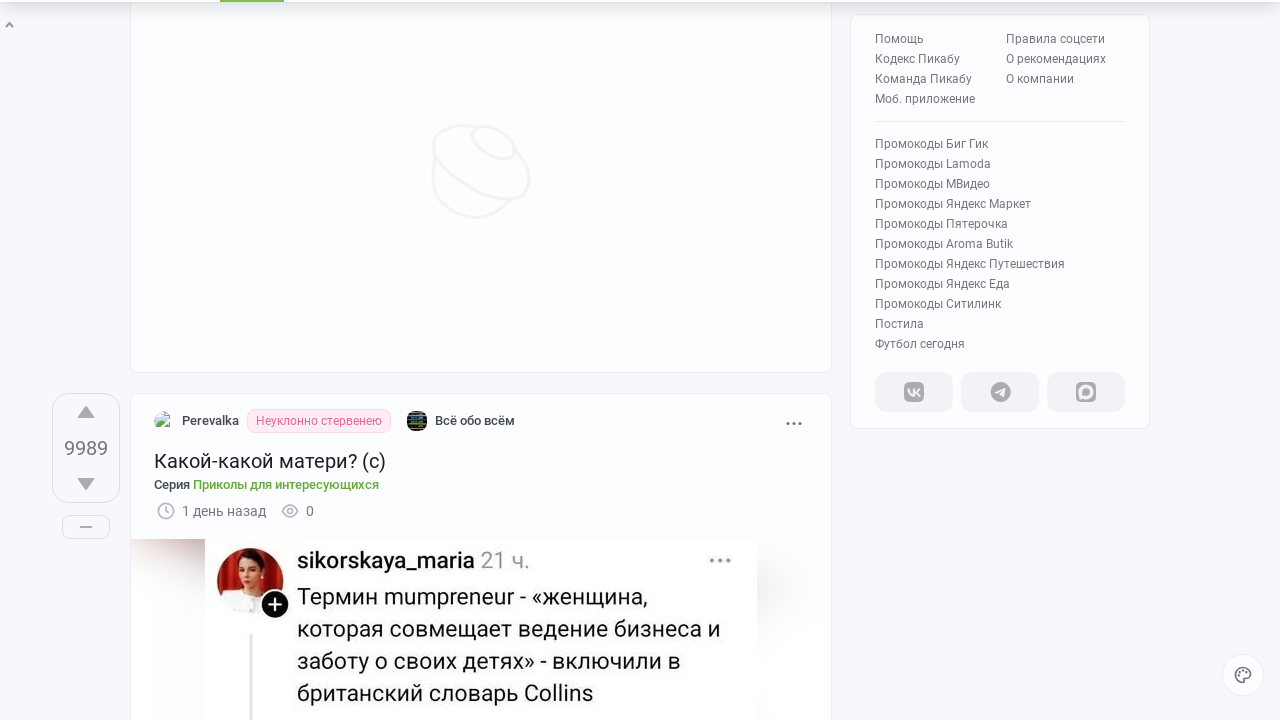

Scrolled to the last article (article #39) to trigger infinite scroll loading
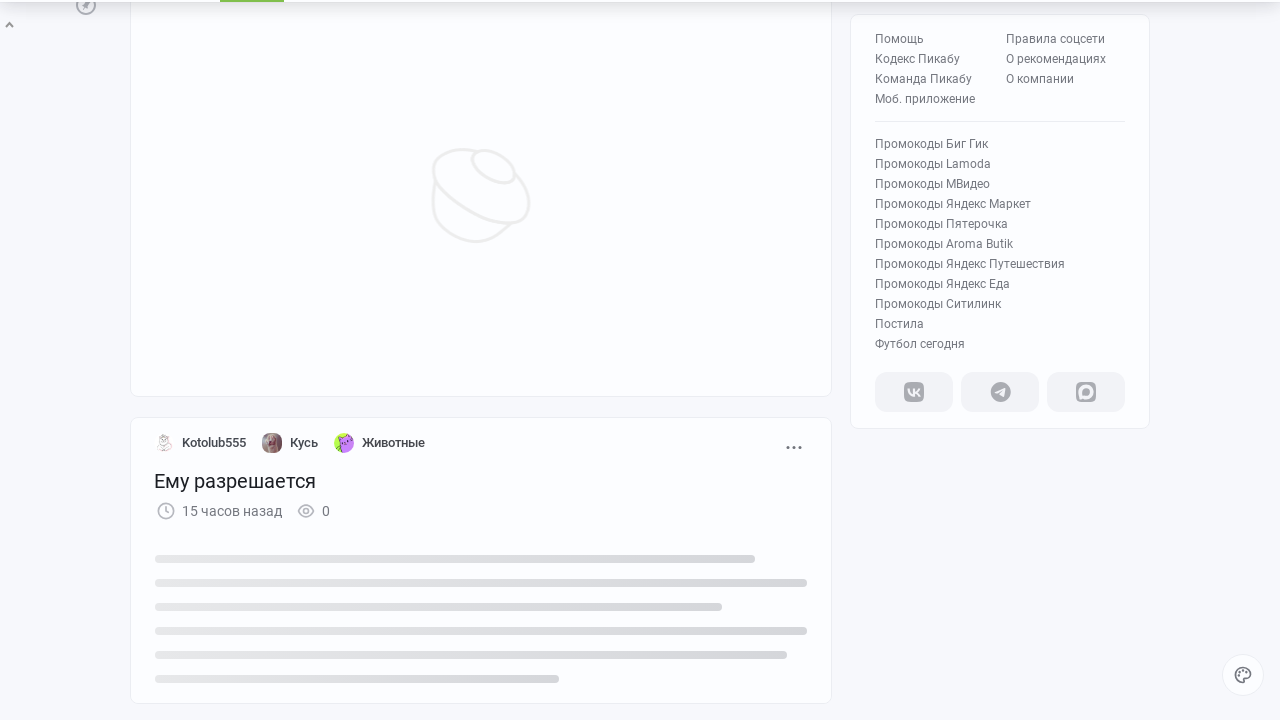

Waited 3 seconds for new content to load after scrolling
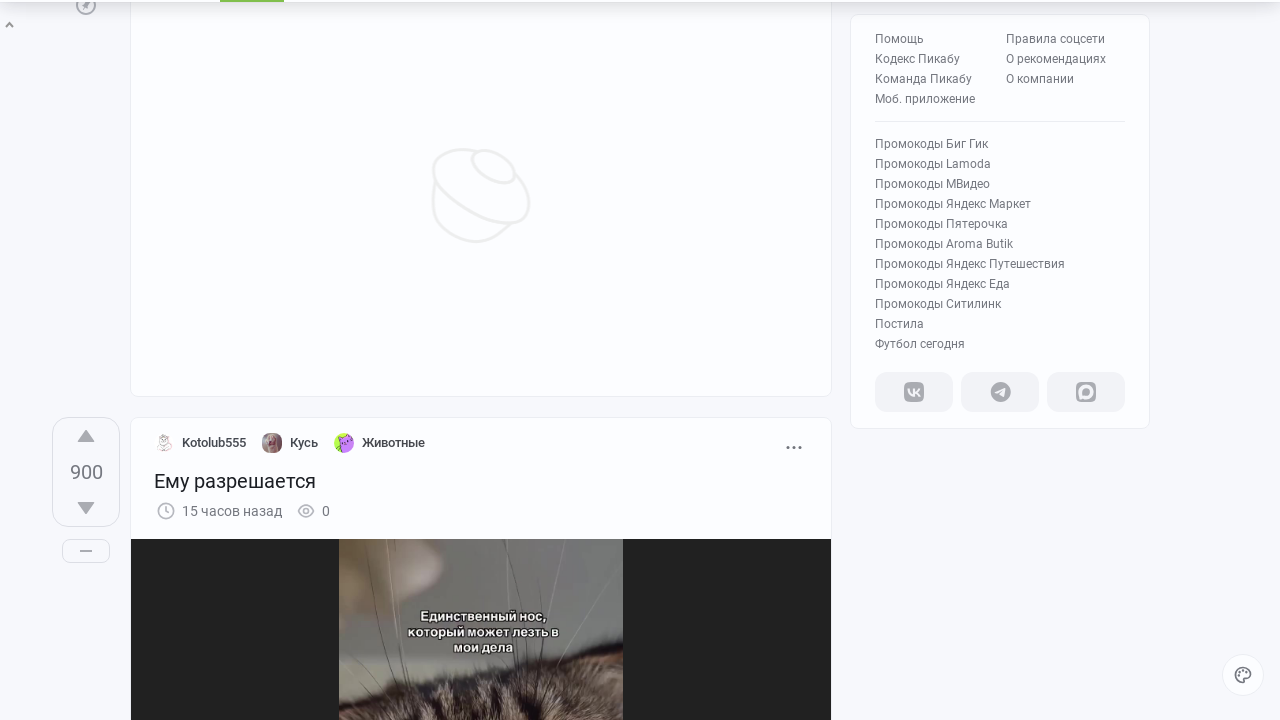

Waited for article elements to load
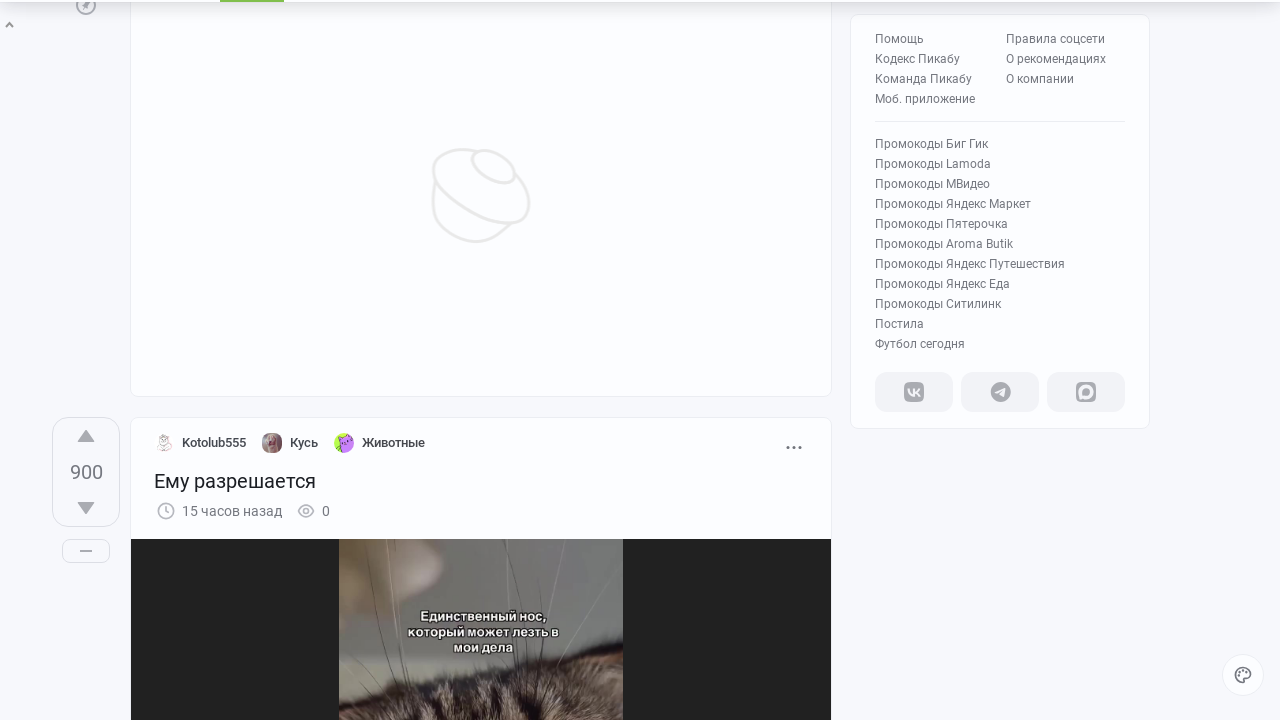

Located all article elements on the page
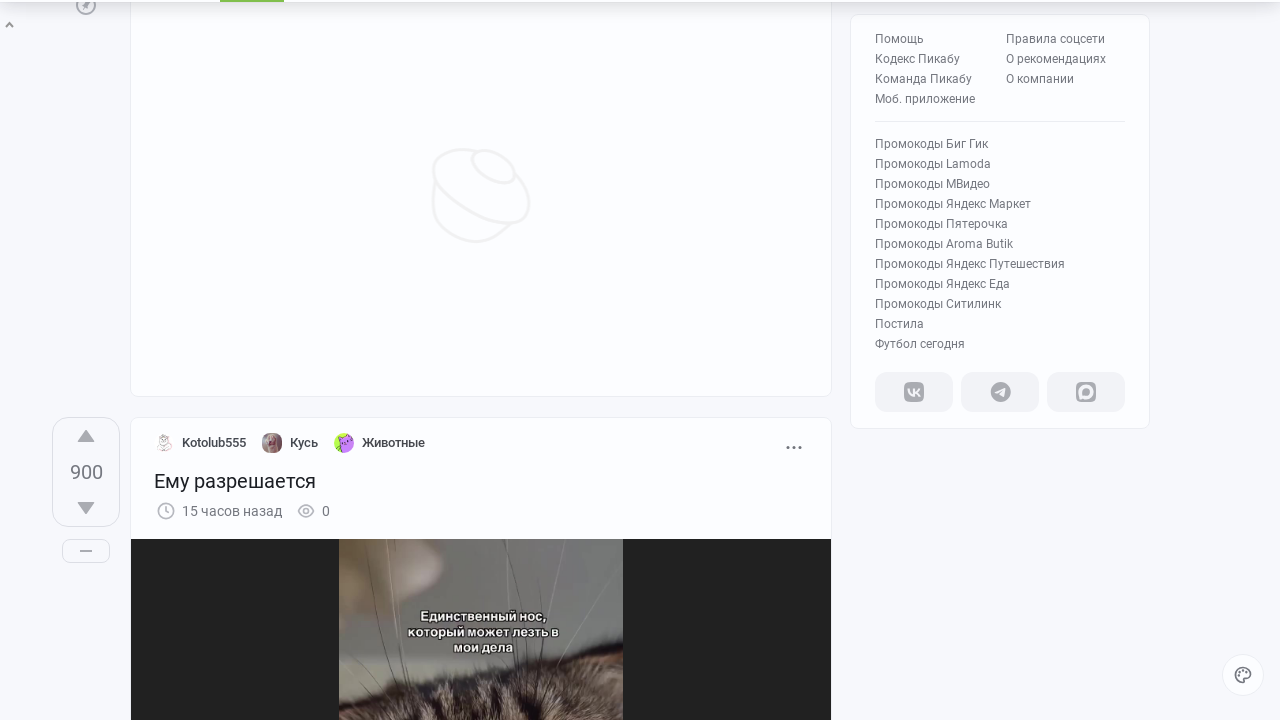

Counted 48 articles on the page
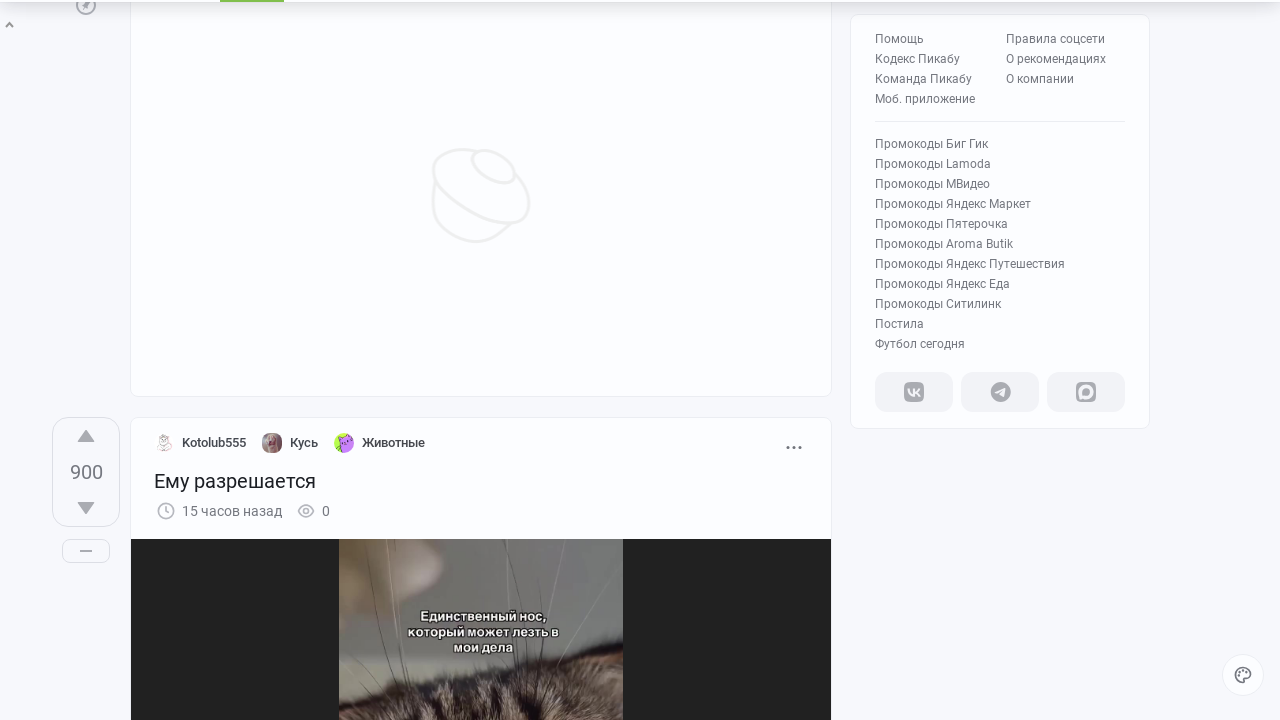

Scrolled to the last article (article #48) to trigger infinite scroll loading
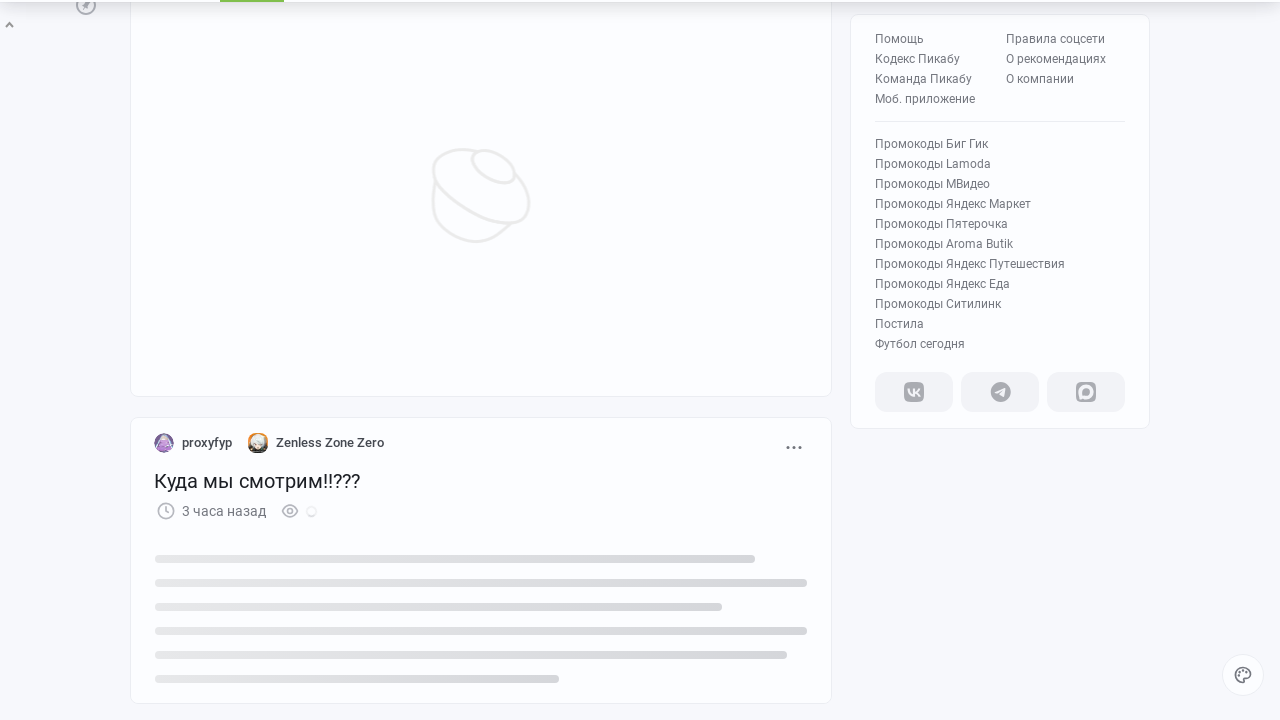

Waited 3 seconds for new content to load after scrolling
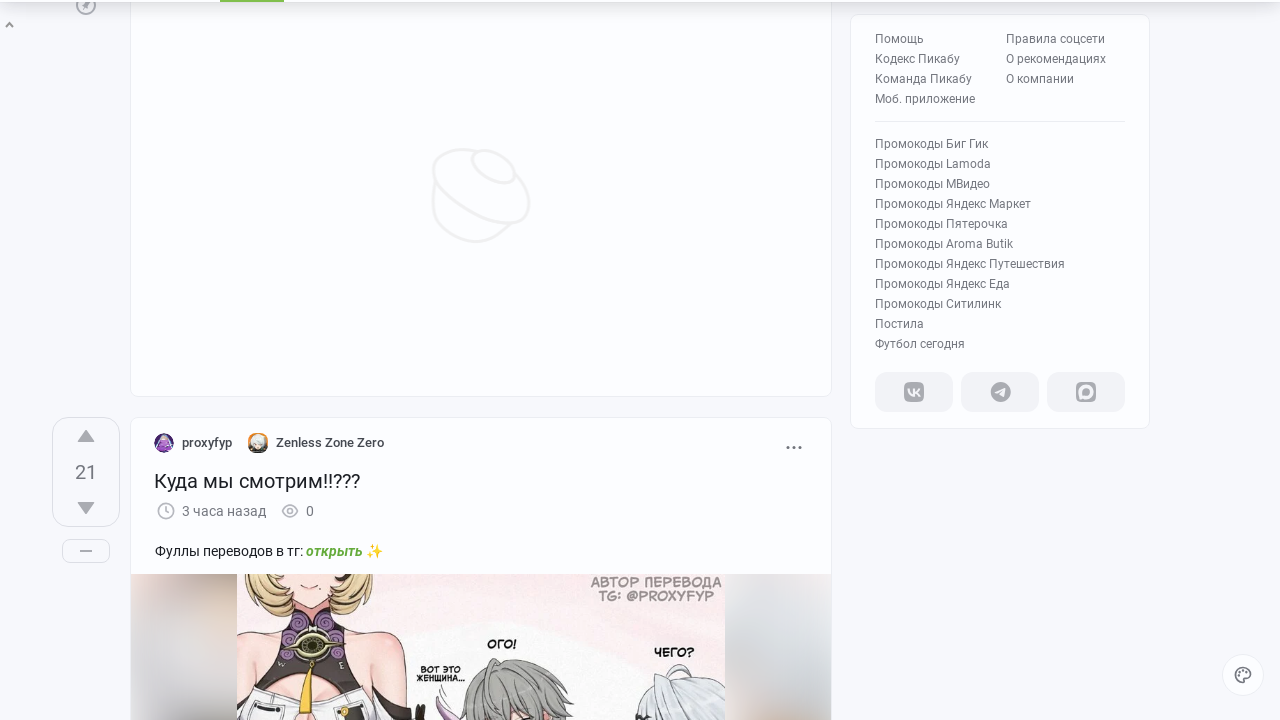

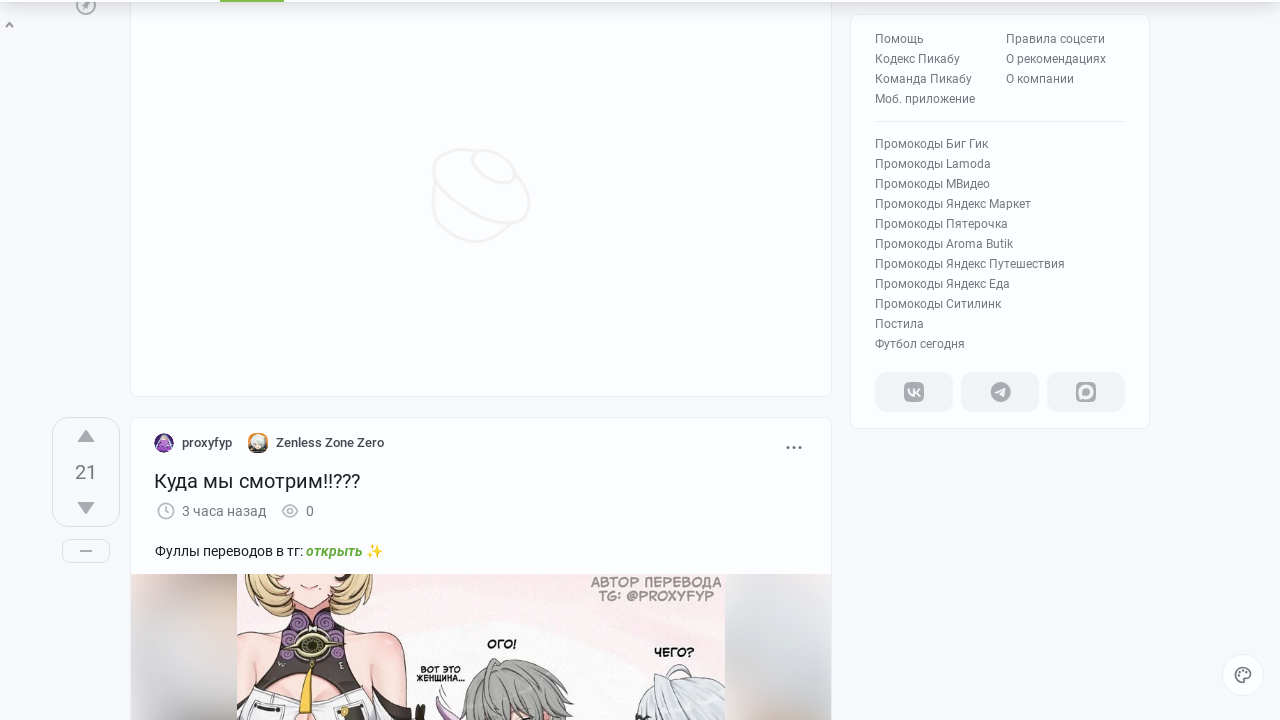